Tests the jQuery UI progress bar download demo by clicking the Start Download button and waiting for the progress bar to complete.

Starting URL: https://jqueryui.com/resources/demos/progressbar/download.html

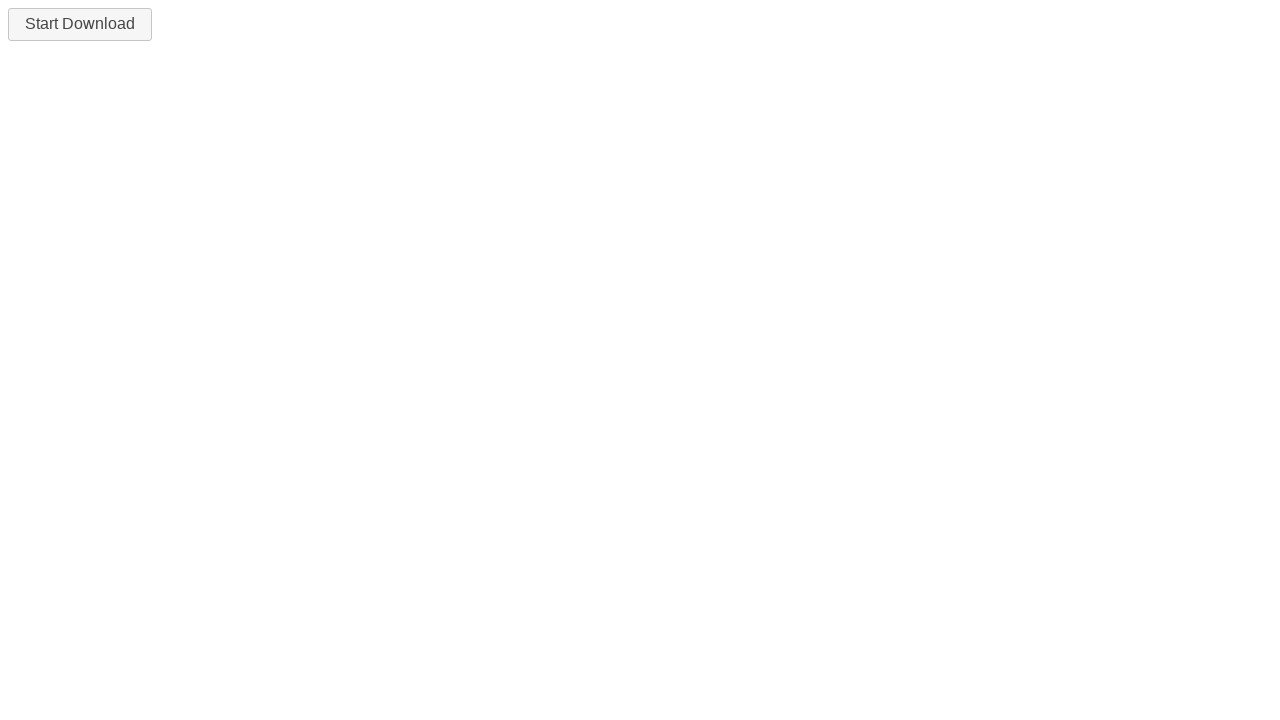

Navigated to jQuery UI progress bar download demo page
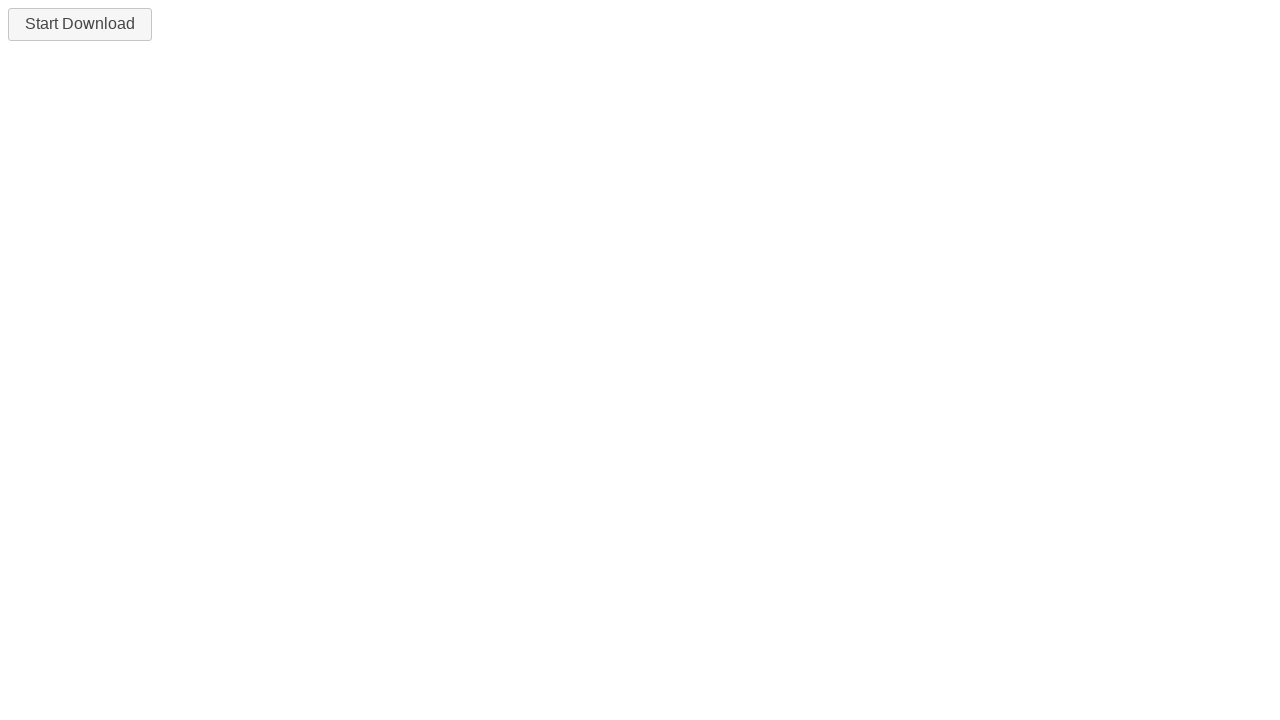

Clicked the Start Download button at (80, 24) on #downloadButton
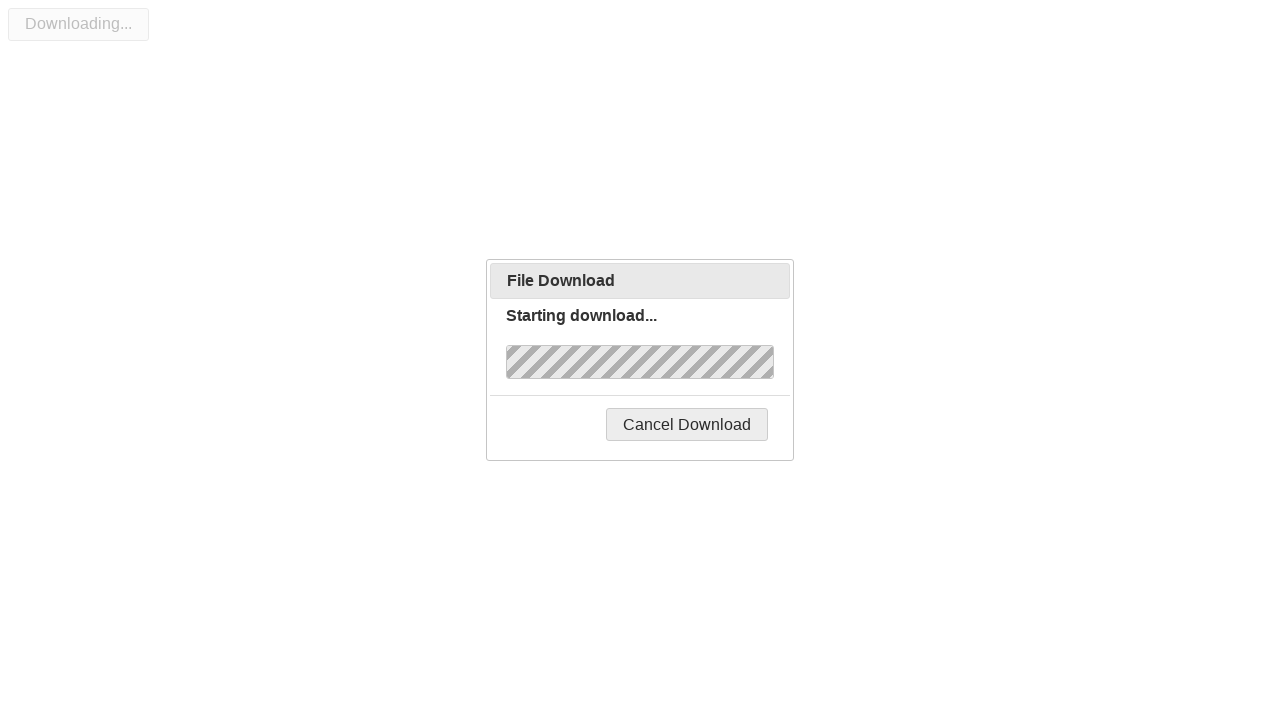

Progress bar value element became visible
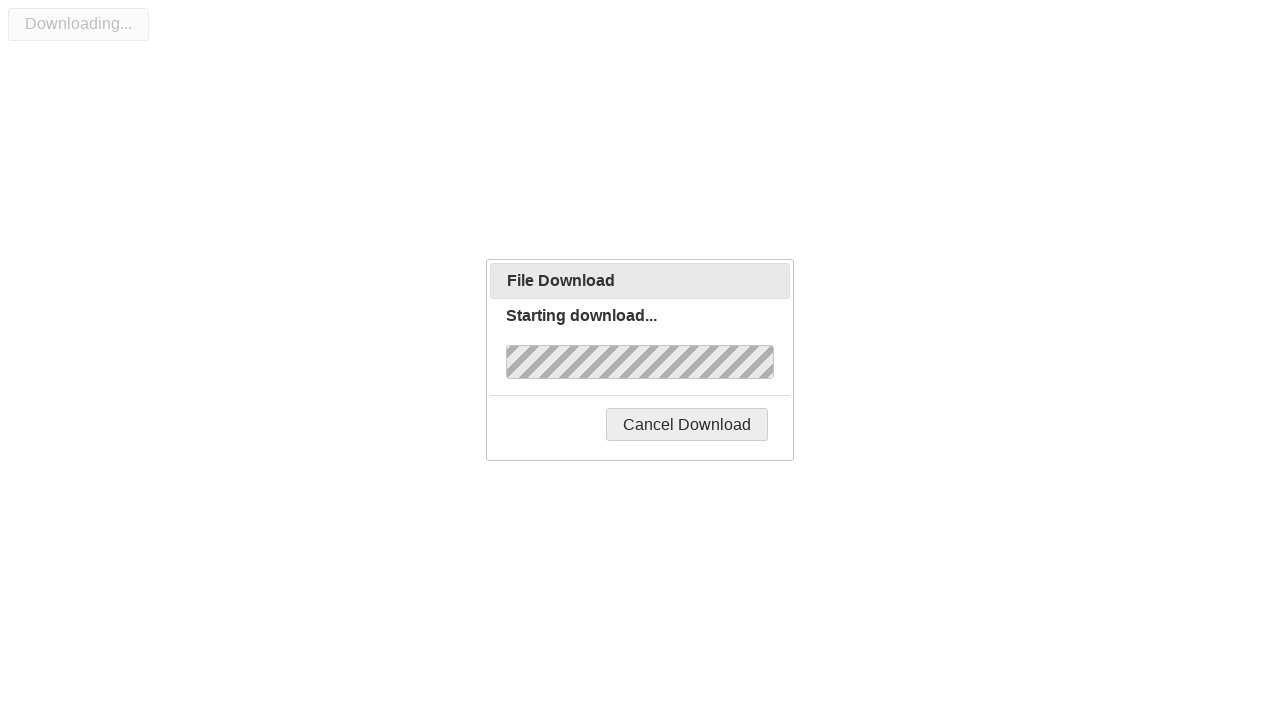

Download completion dialog appeared
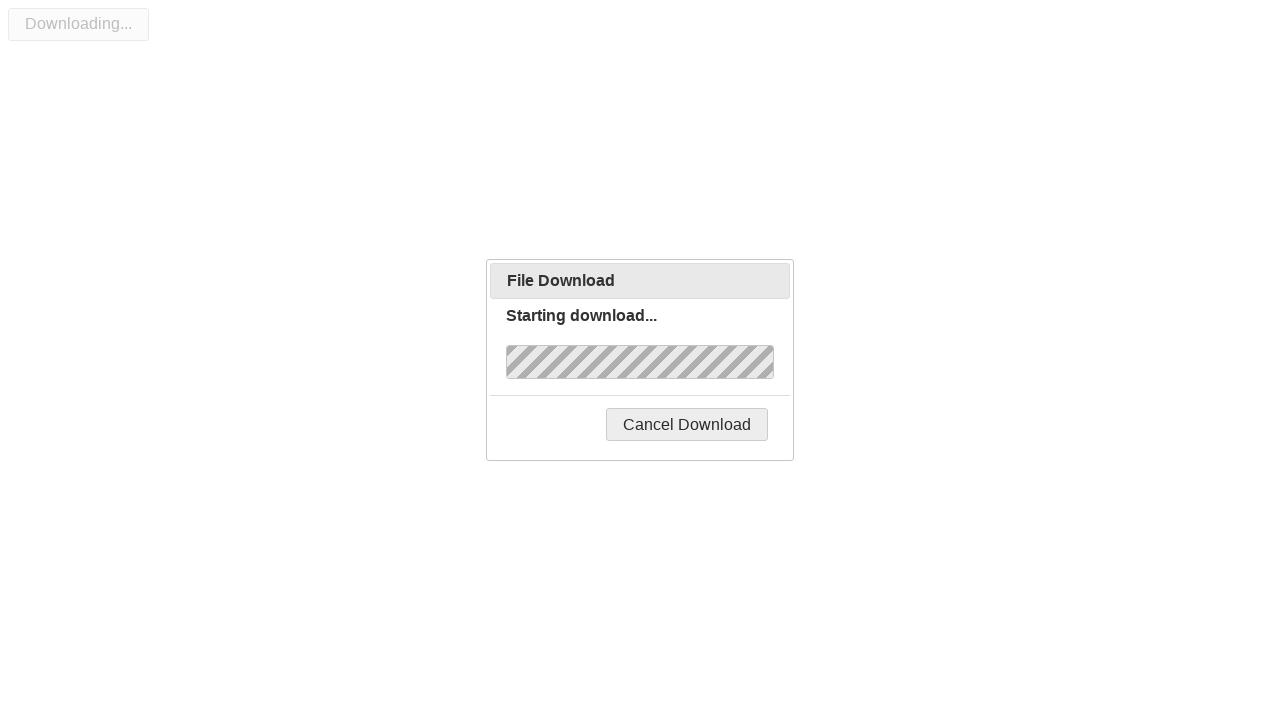

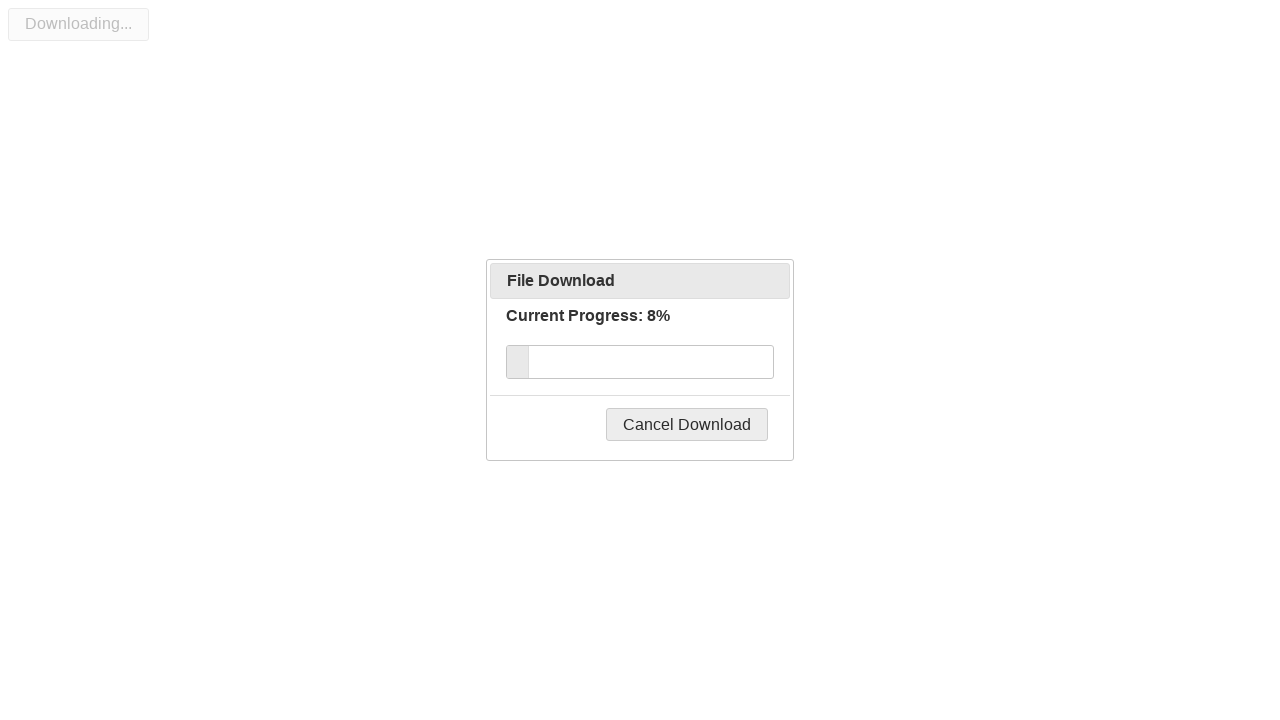